Tests interacting with a disabled input field on a practice page by using JavaScript execution to set a value in the first name field

Starting URL: https://selectorshub.com/xpath-practice-page/

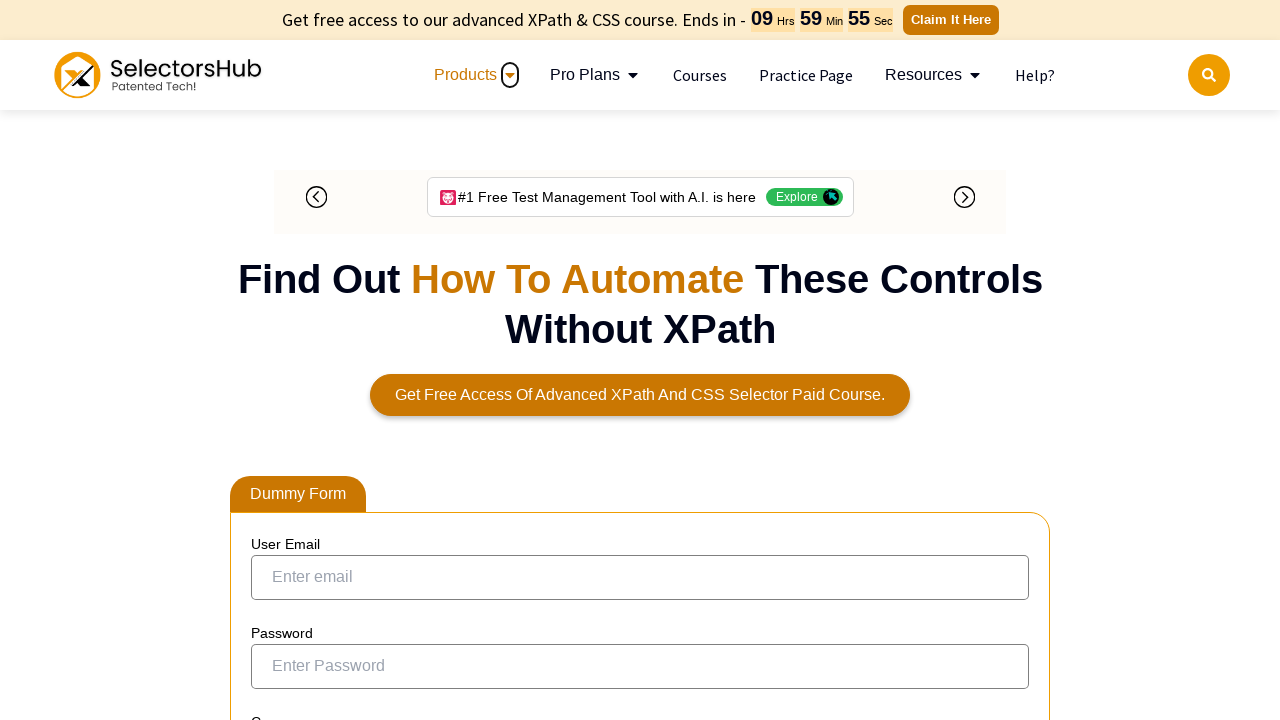

Located first name input field using XPath
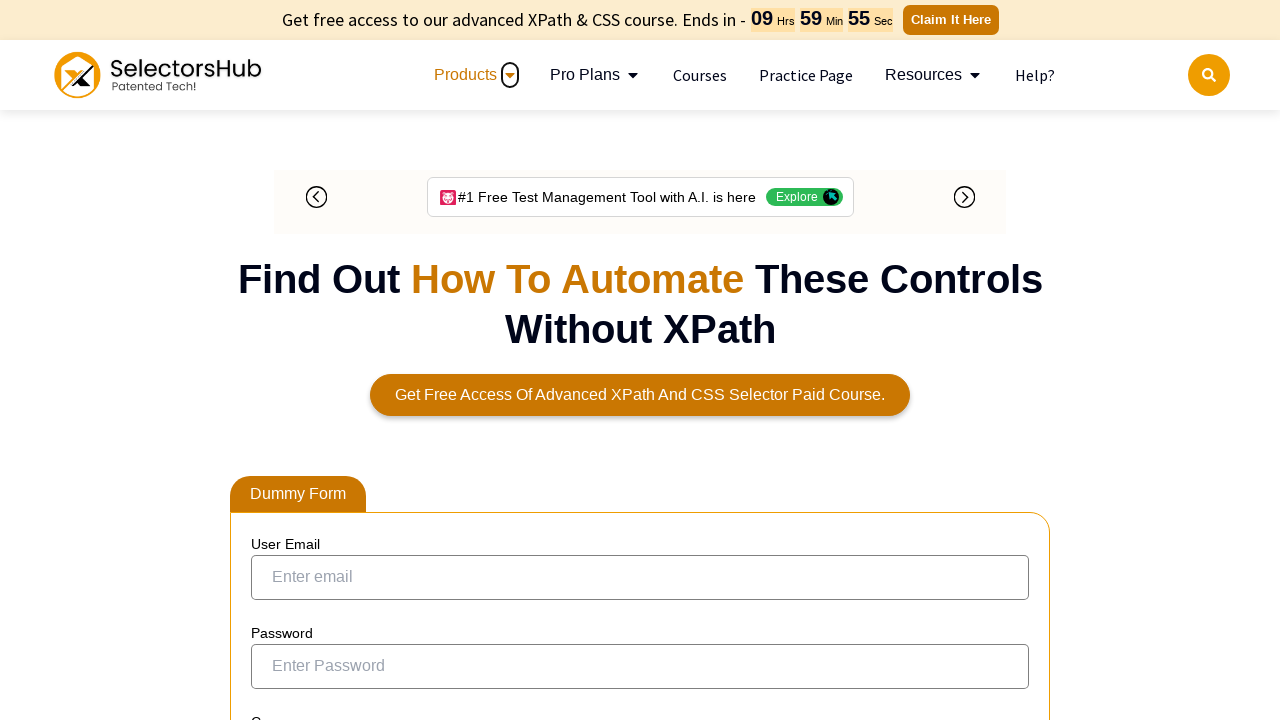

Set first name field value to 'gyanesh' using JavaScript execution
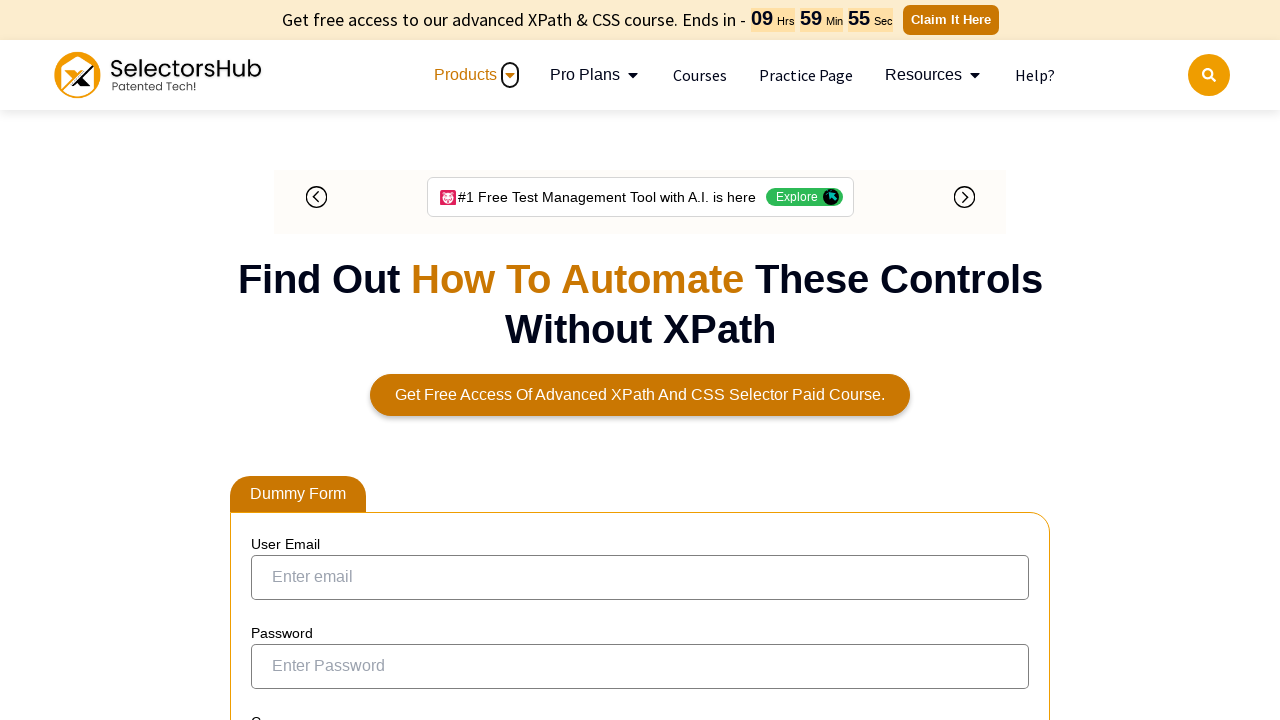

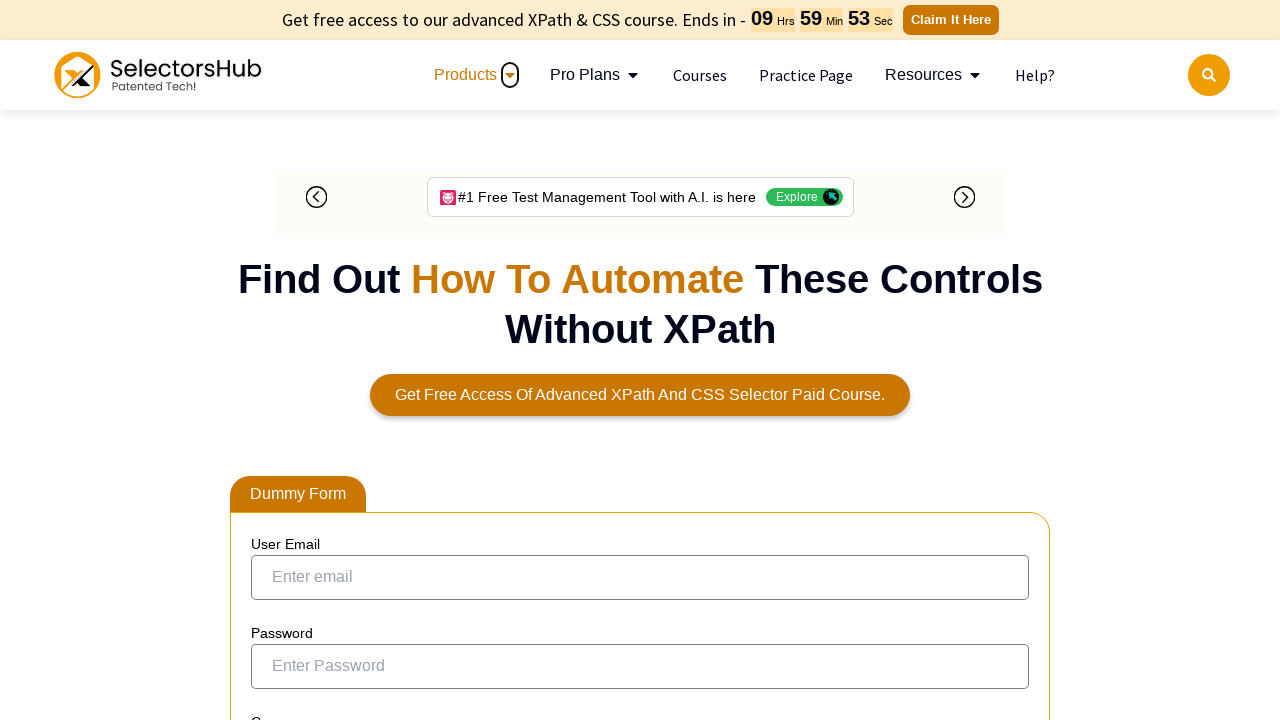